Tests dynamic radio button selection by finding all radio buttons in a group and clicking the one with value "Cheese"

Starting URL: http://www.echoecho.com/htmlforms10.htm

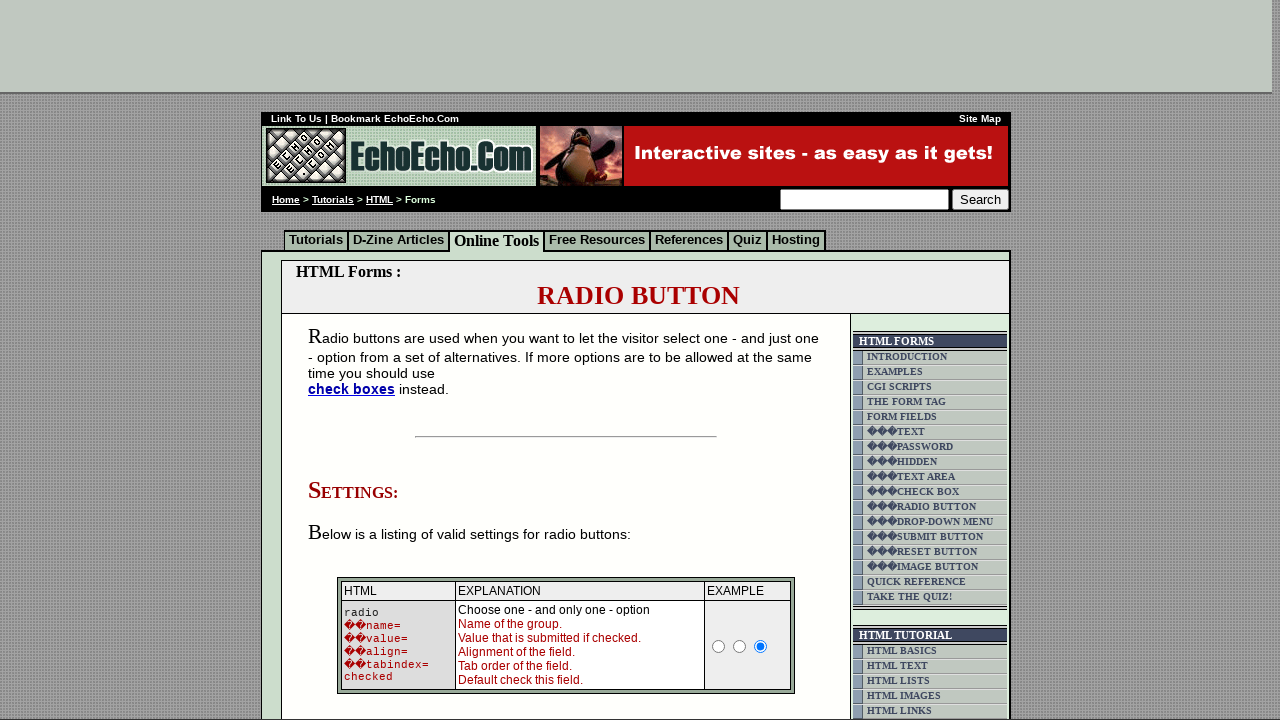

Waited for radio buttons in group1 to be present
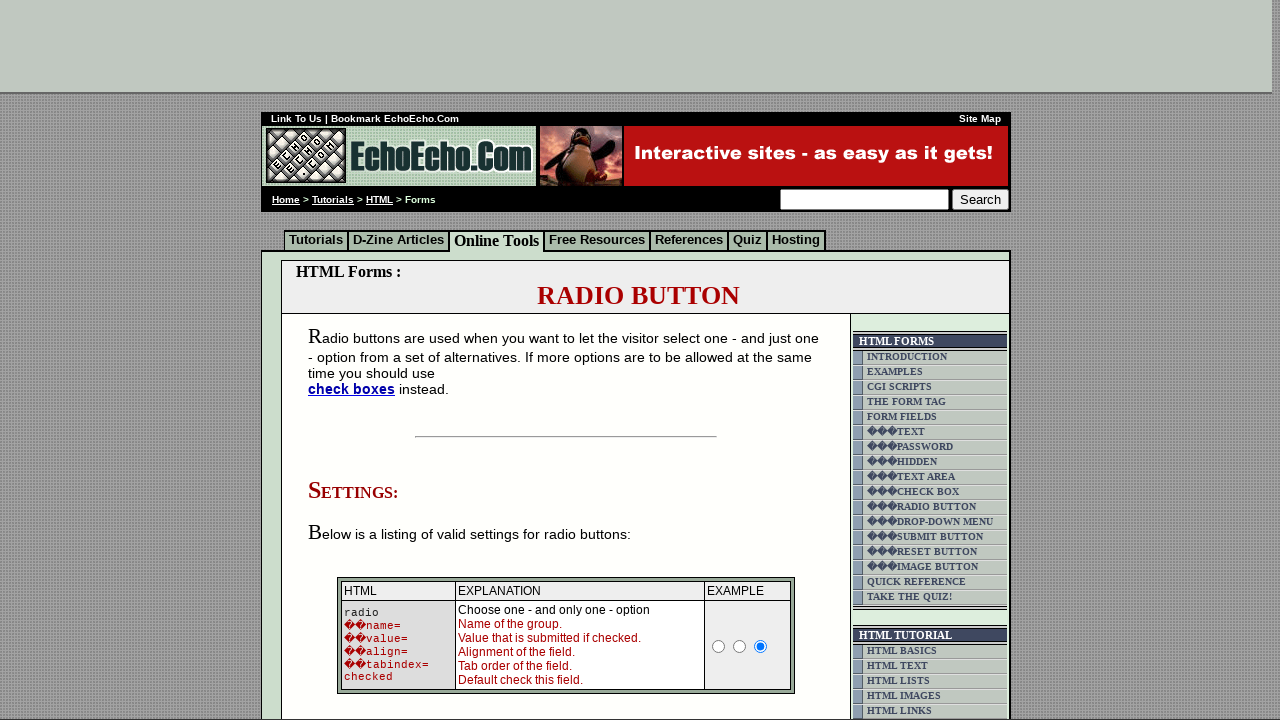

Clicked radio button with value 'Cheese' at (356, 360) on input[name='group1'][value='Cheese']
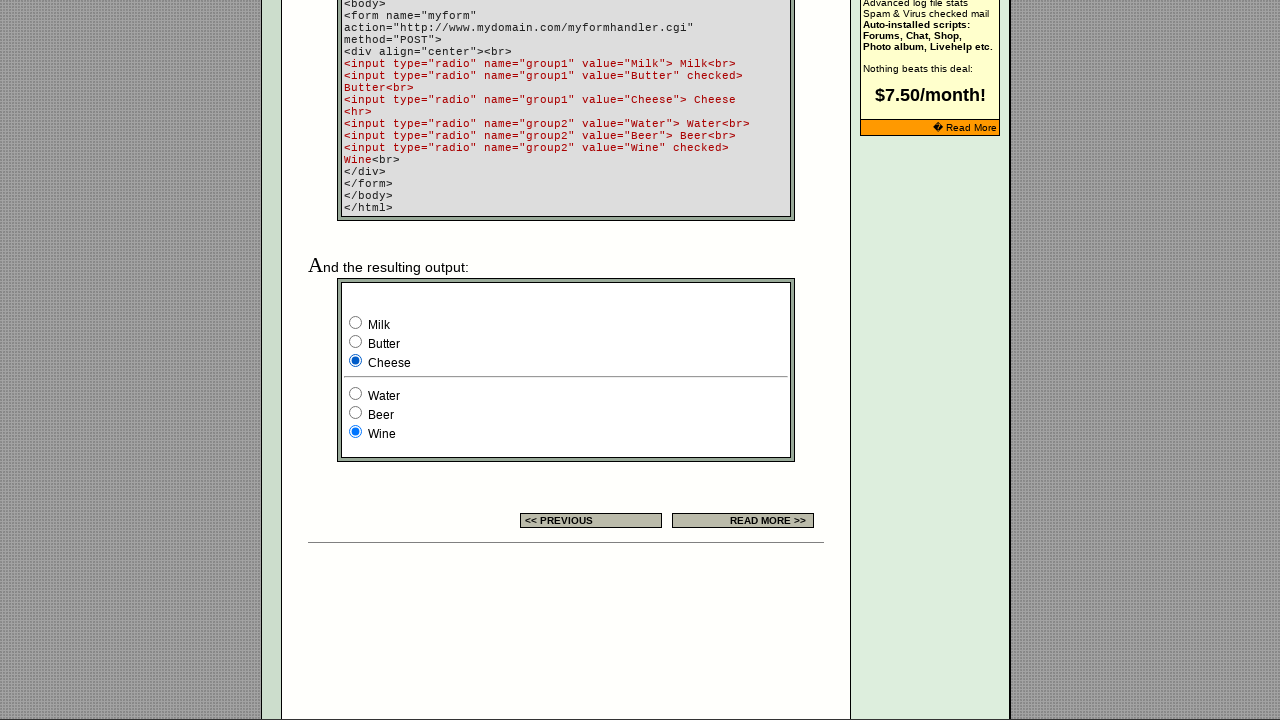

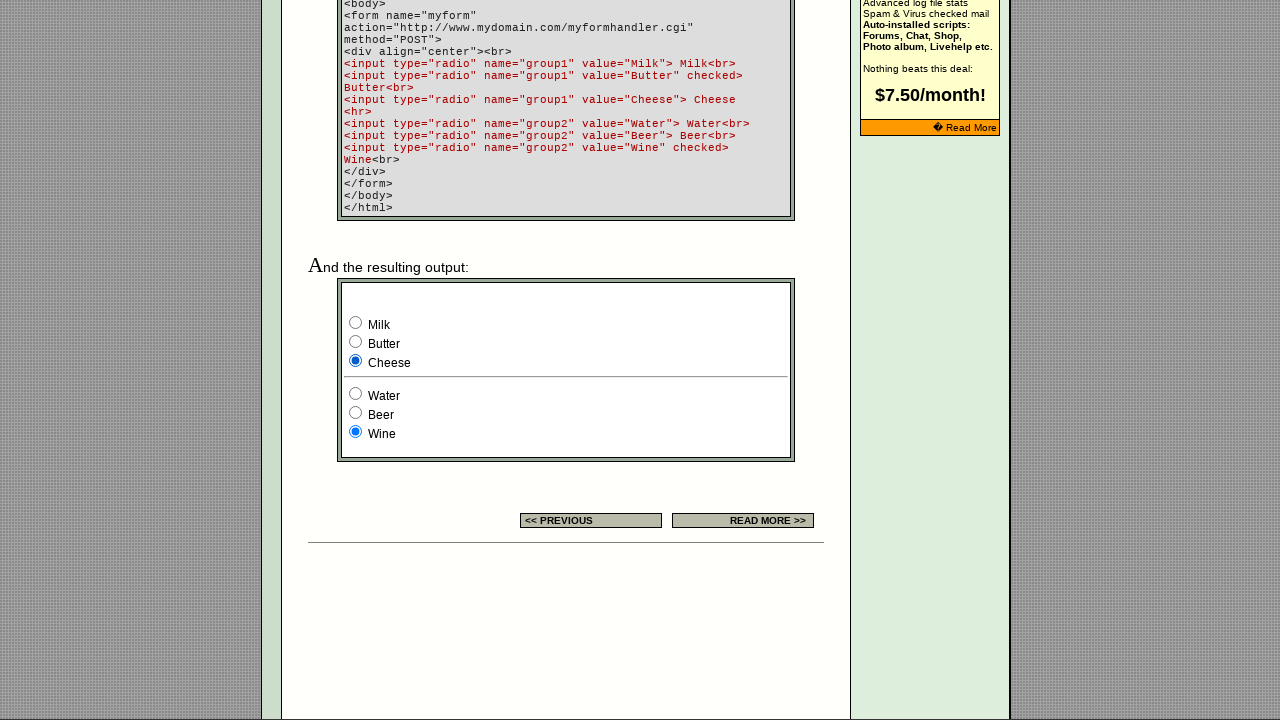